Opens the L'Etoile website and verifies that the page title matches the expected value "L'Etoile"

Starting URL: https://www.letu.ru/

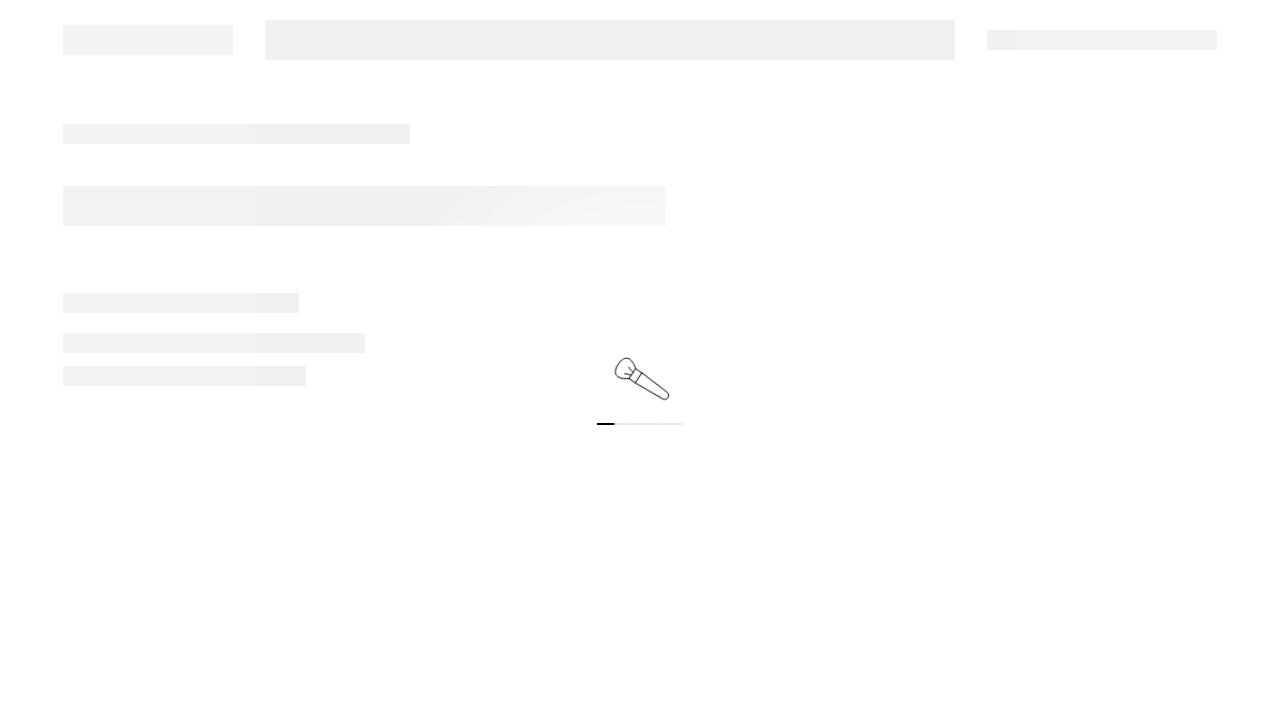

Waited for page DOM to fully load
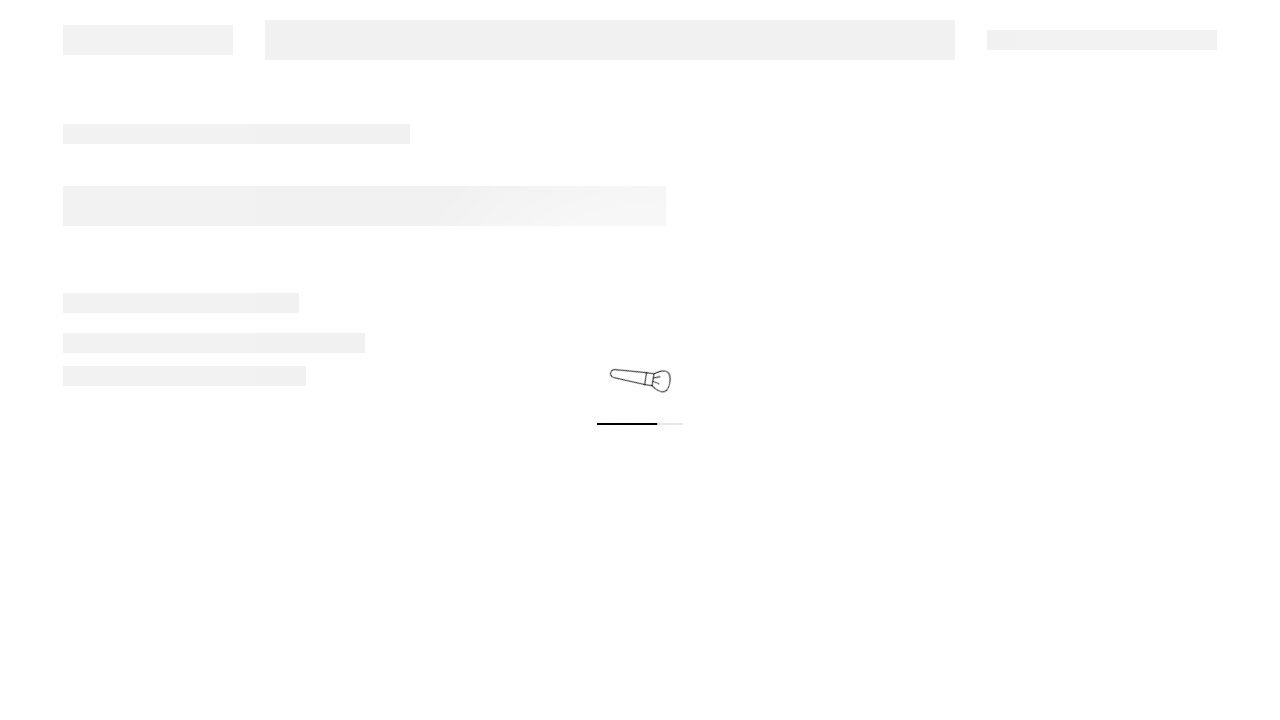

Retrieved page title: 'L'Etoile'
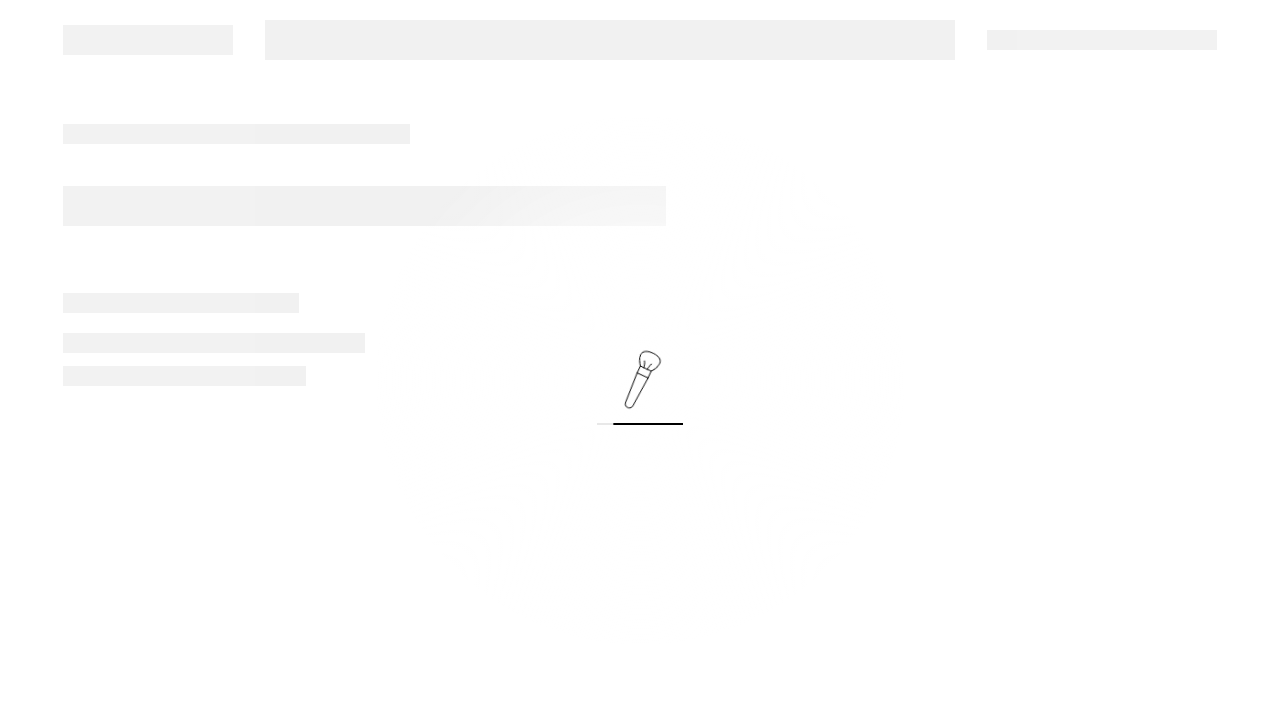

Verified page title matches expected value 'L'Etoile'
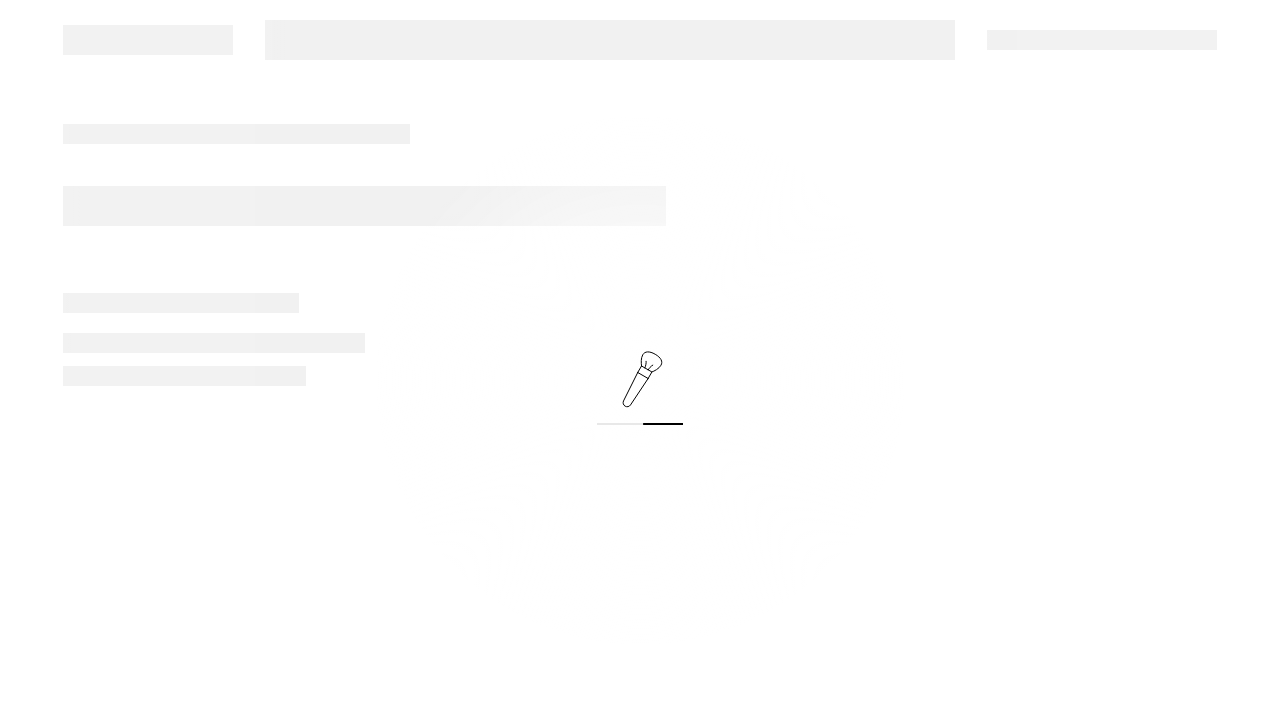

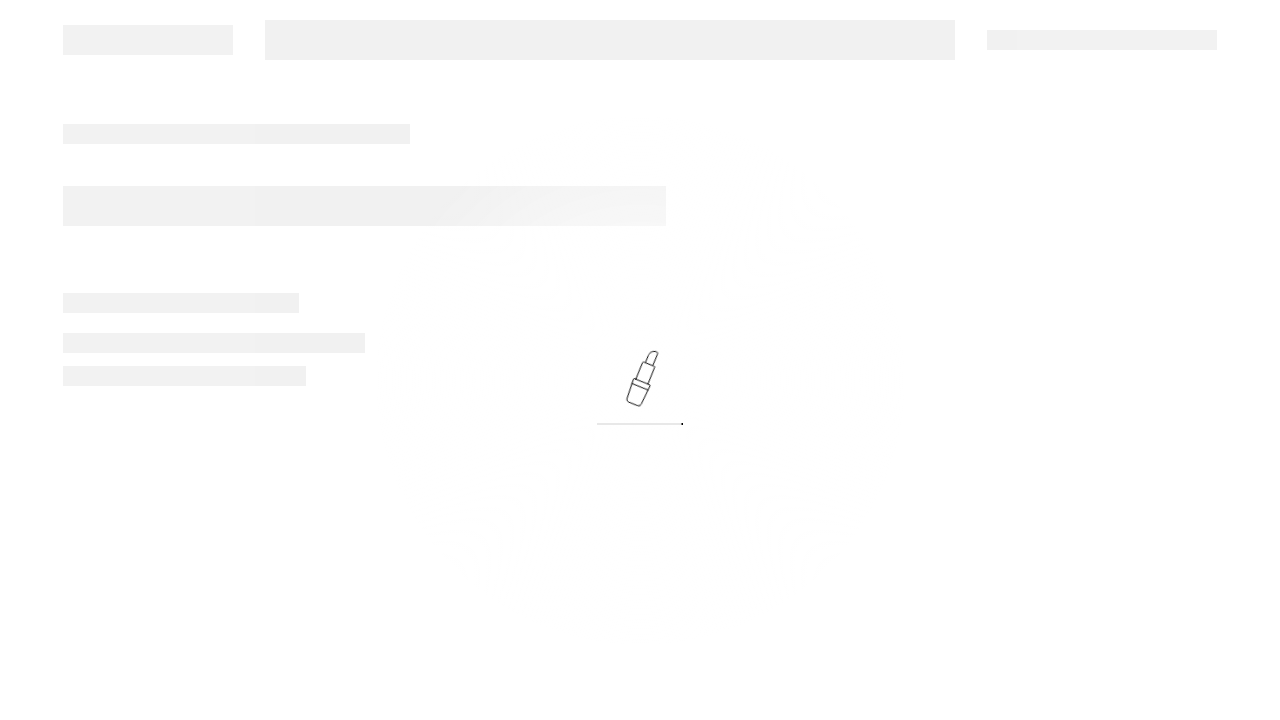